Tests dropdown selection functionality by selecting "Male" from a sex/gender dropdown field on a testing form

Starting URL: https://thetestingworld.com/testings/

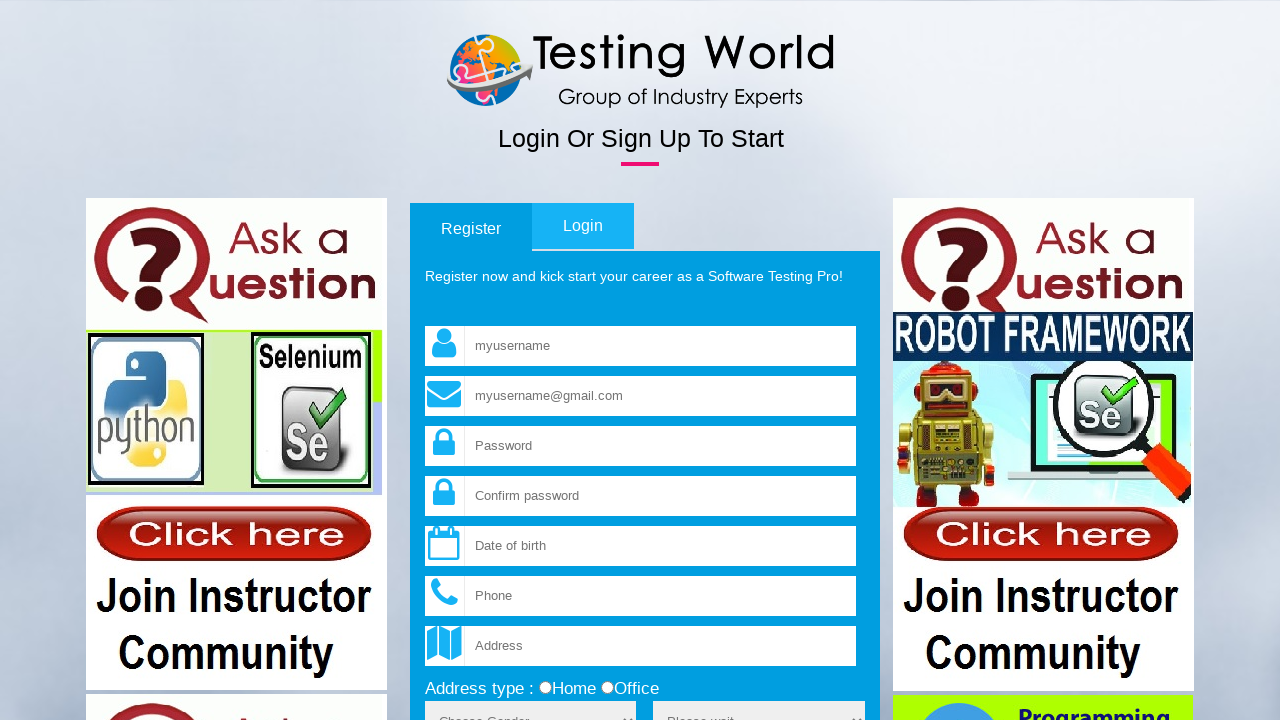

Navigated to testing form page
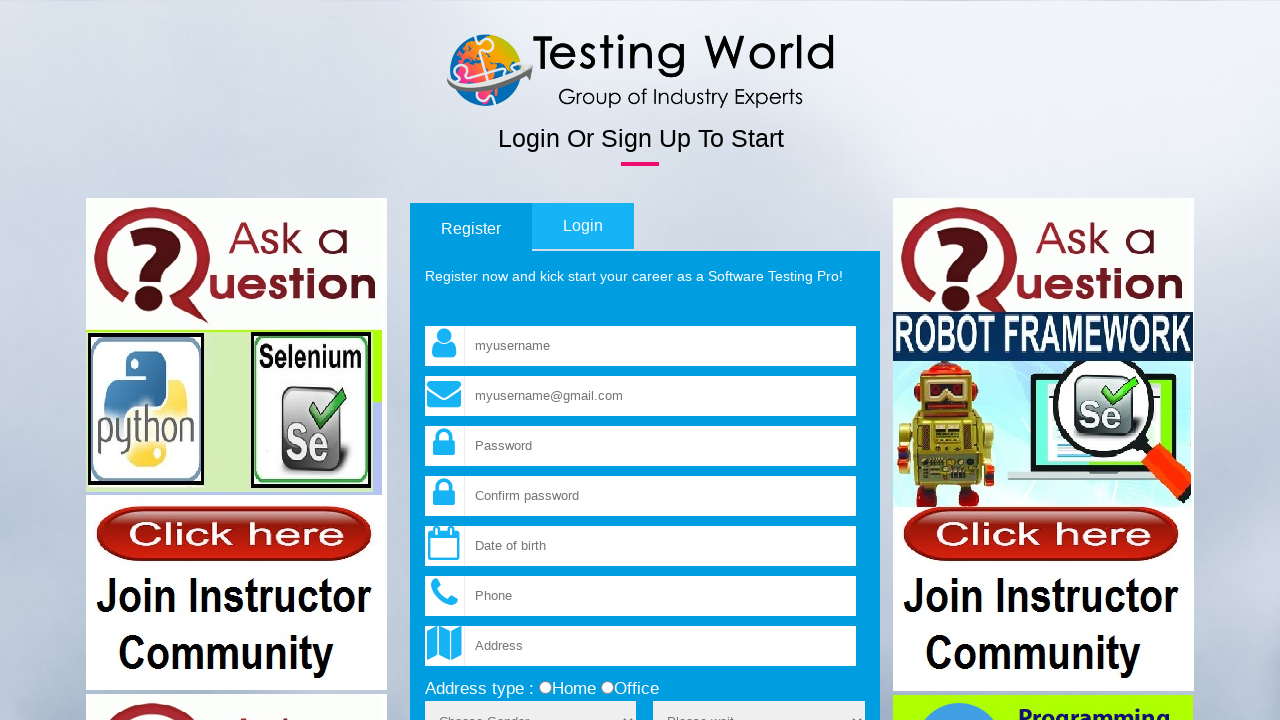

Selected 'Male' from sex/gender dropdown field on select[name='sex']
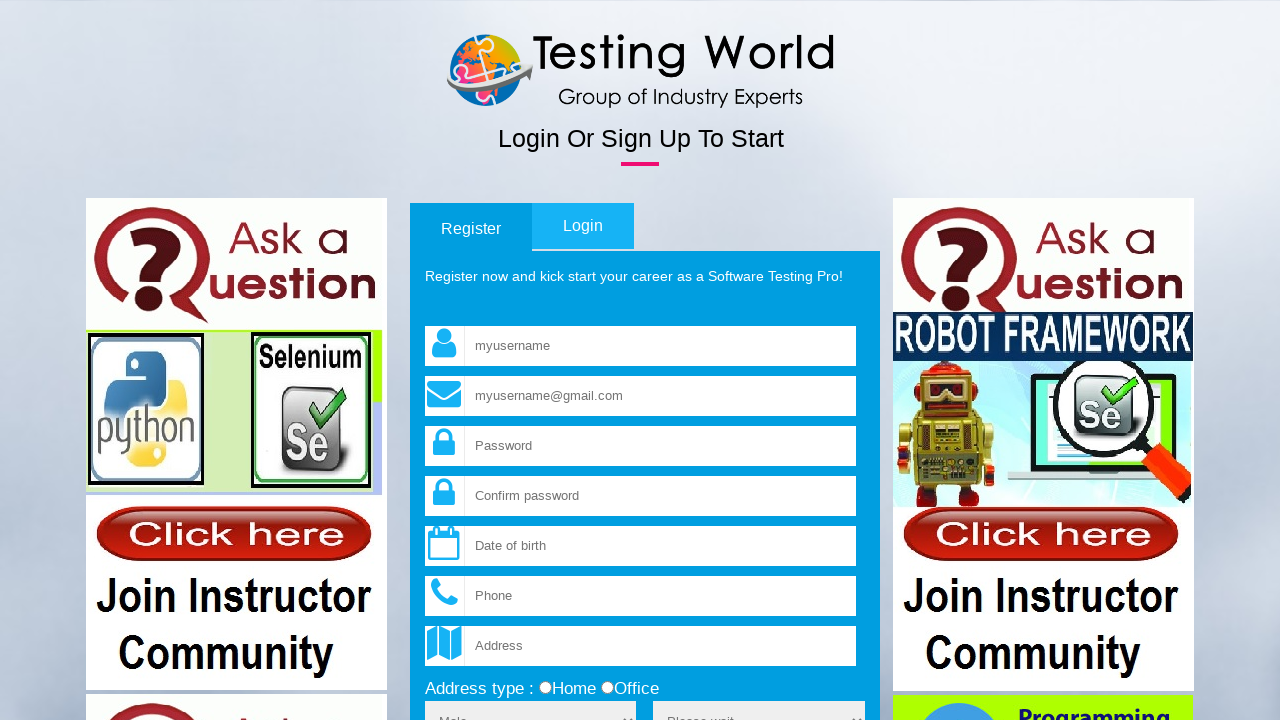

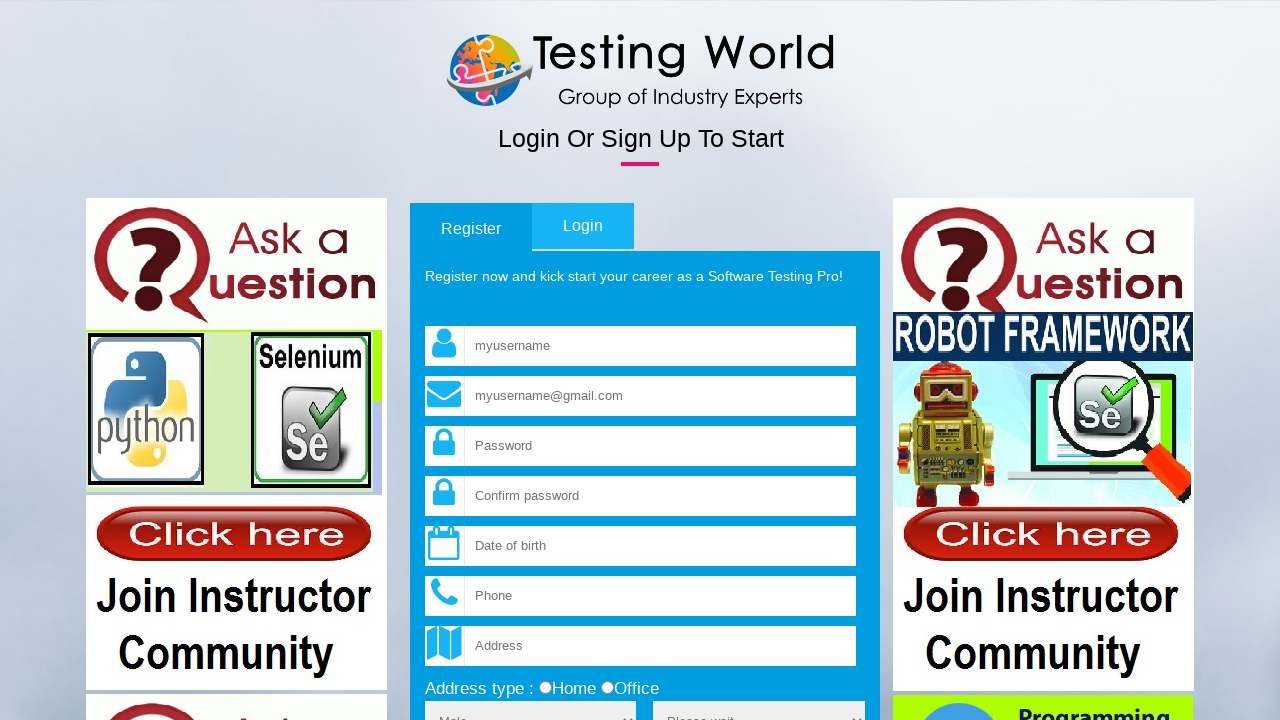